Verifies that products are displayed on the homepage by checking for product card elements

Starting URL: https://www.demoblaze.com/

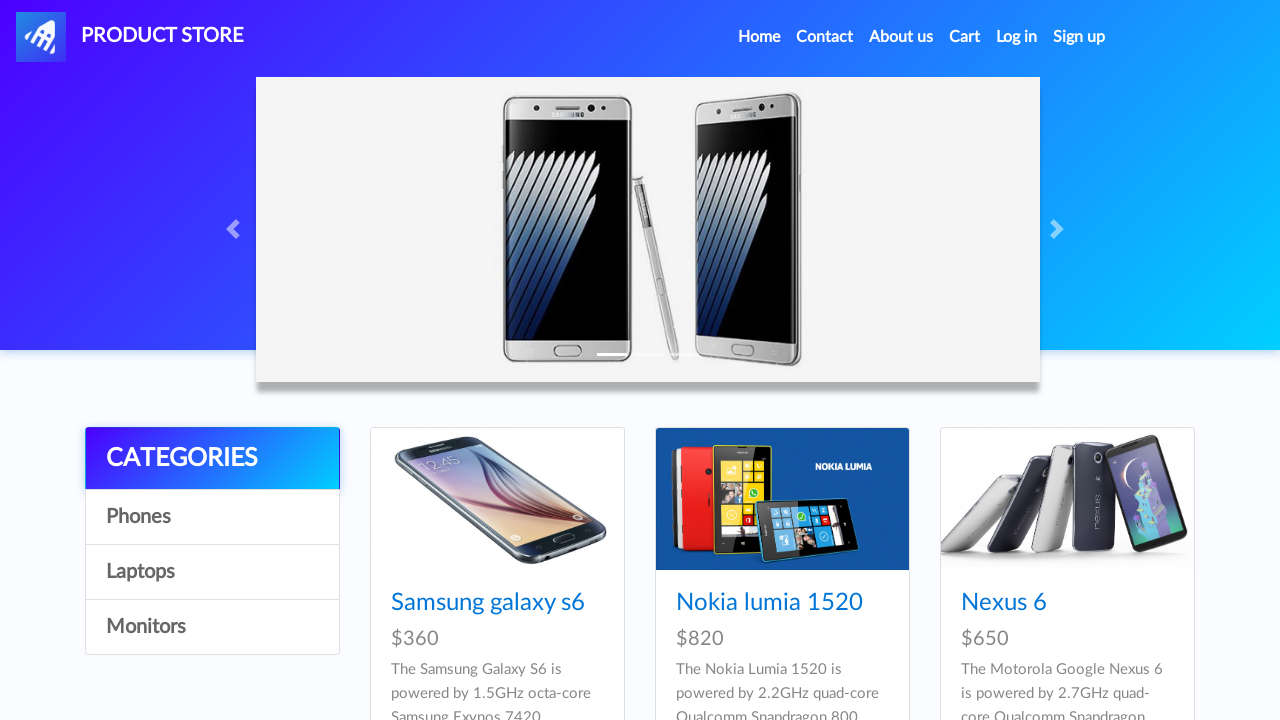

Waited for product card elements to load on homepage
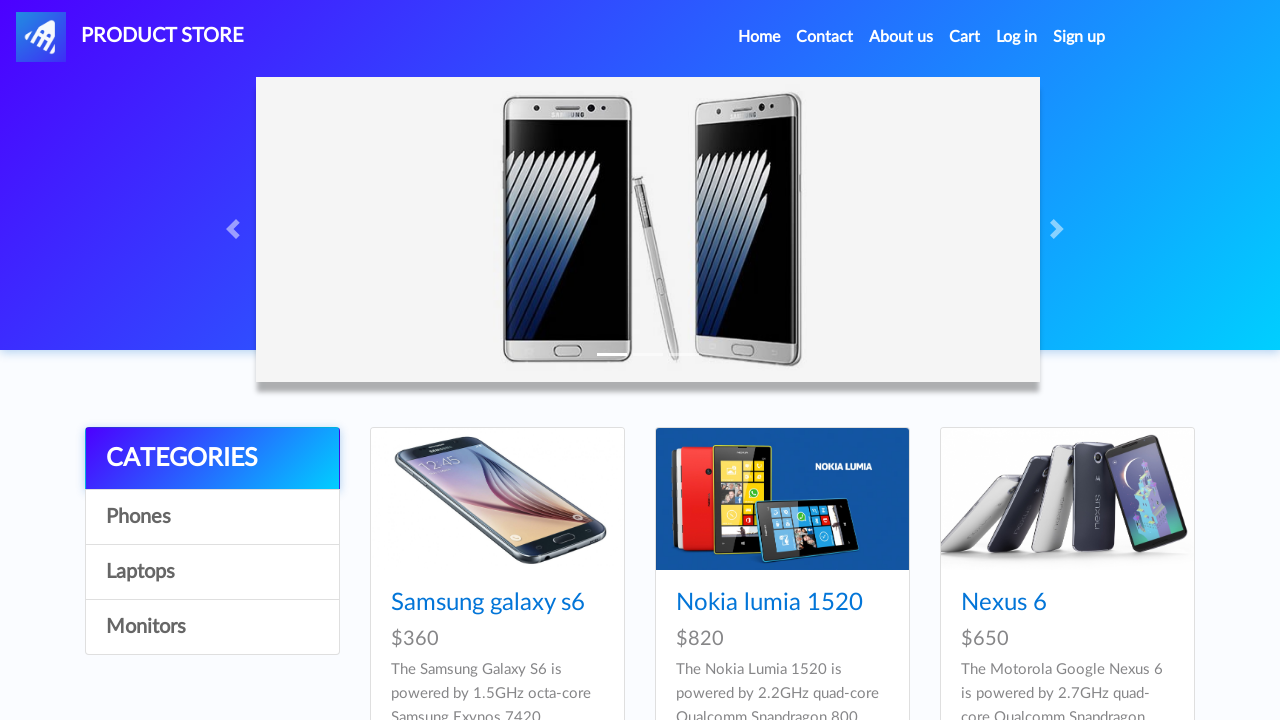

Retrieved all product card elements from the page
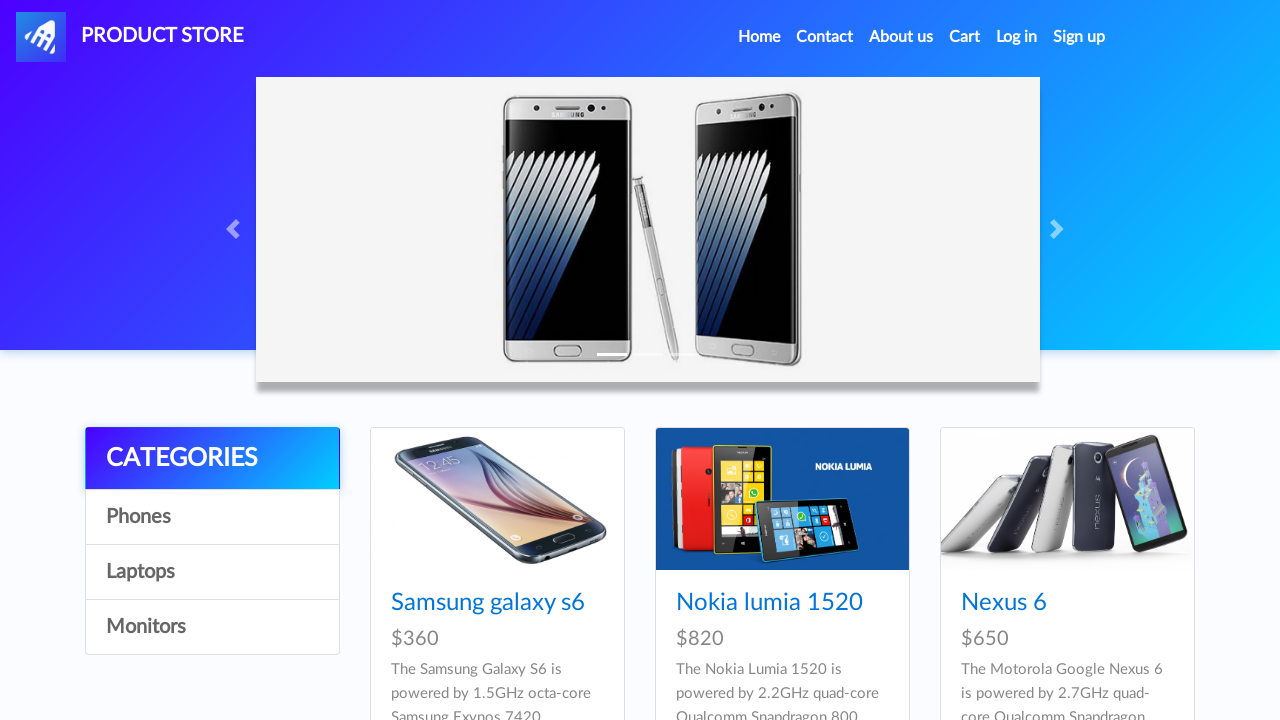

Verified that products are displayed on the homepage - assertion passed
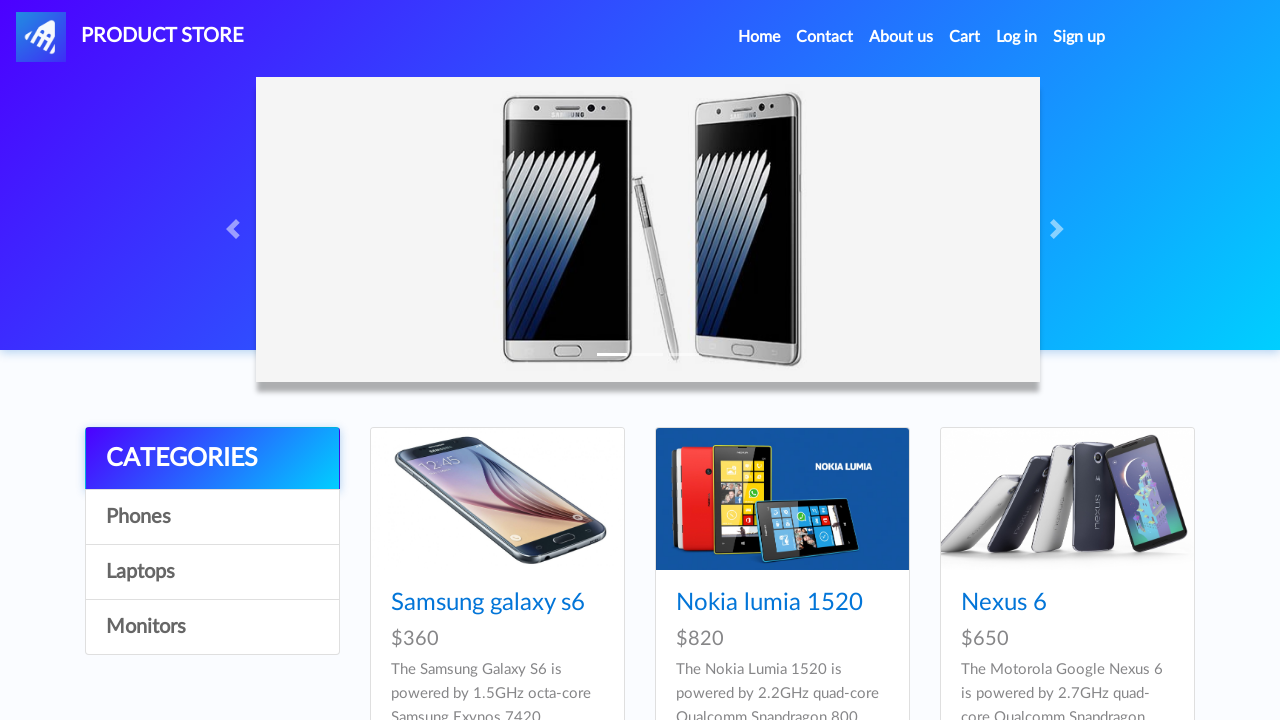

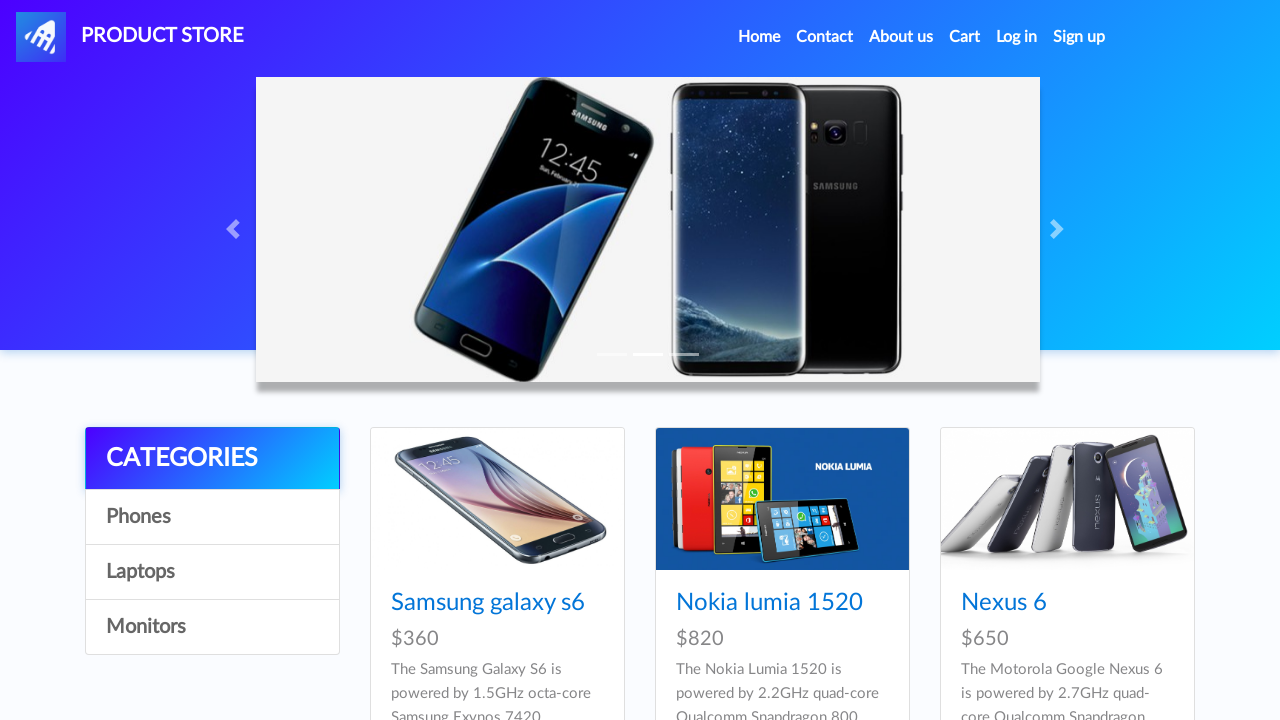